Tests search functionality on krasivoe.by by entering a search term and verifying the results page heading.

Starting URL: https://krasivoe.by/

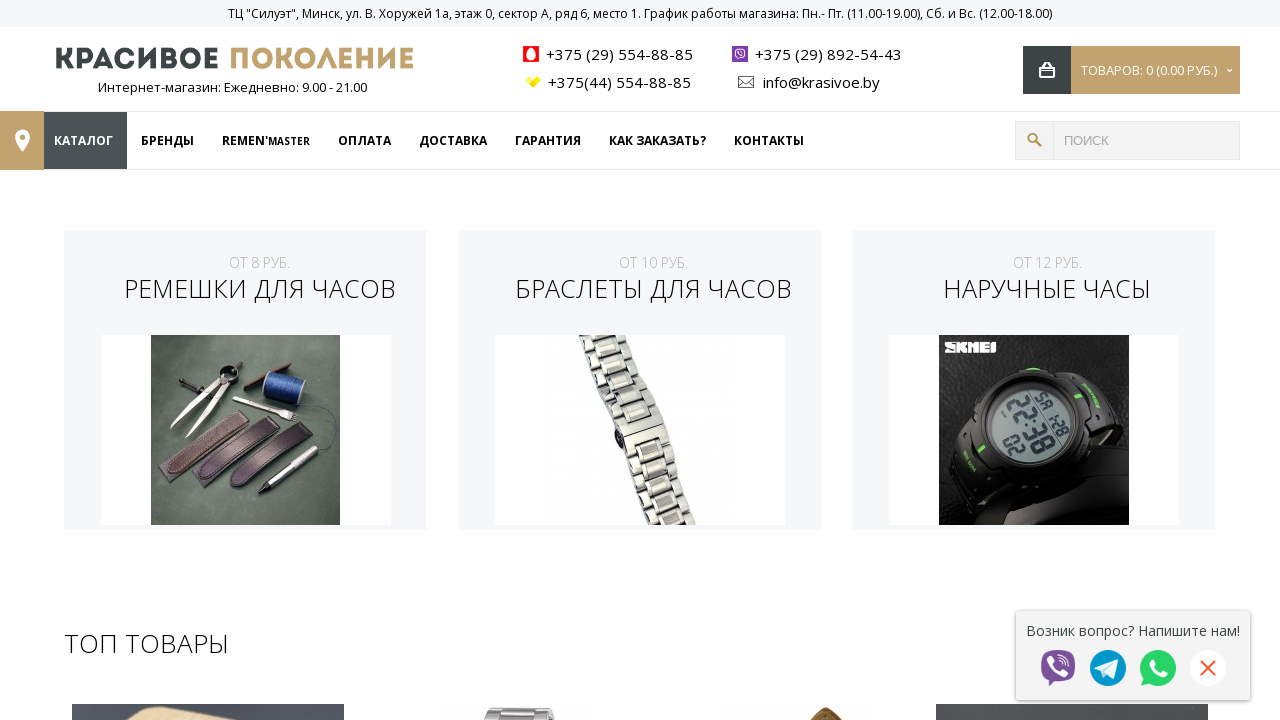

Clicked search input field at (1147, 140) on xpath=//*[@id='search']/input
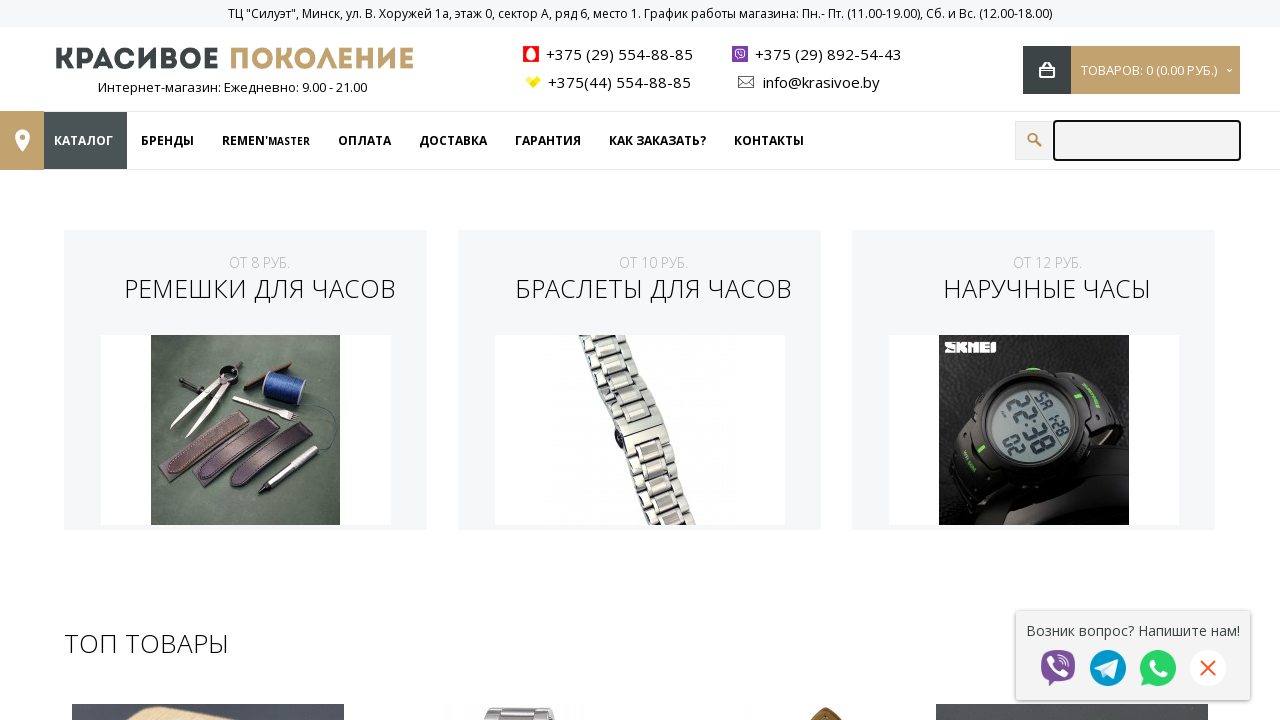

Entered search term 'браслет' in search field on xpath=//*[@id='search']/input
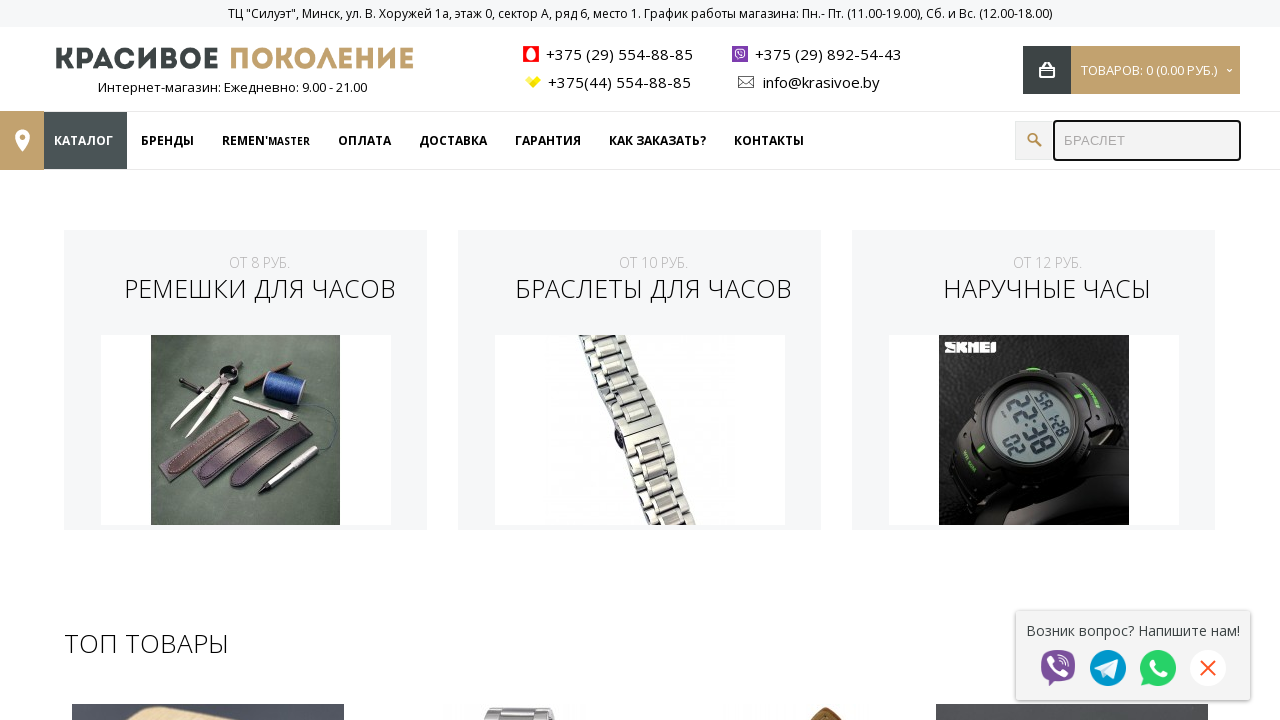

Waited 1 second for page to stabilize
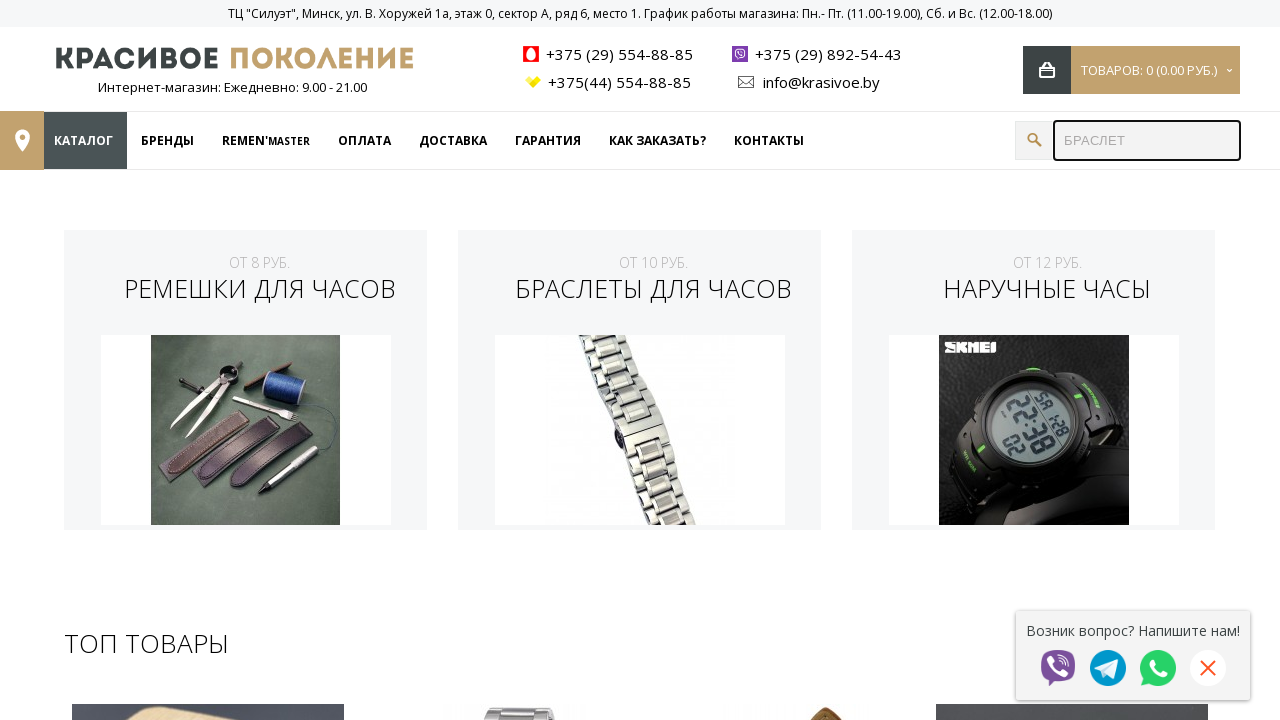

Clicked search button to submit search at (1034, 140) on xpath=//*[@id='search']/button
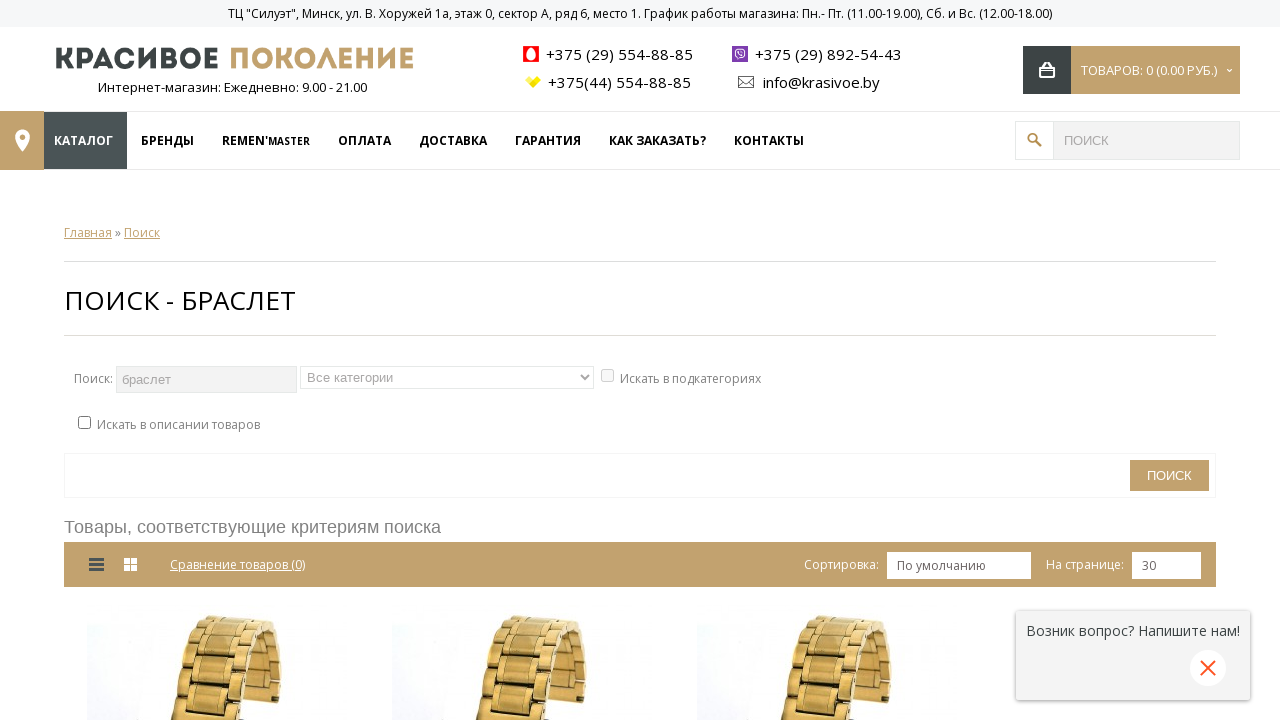

Search results page loaded with heading verified
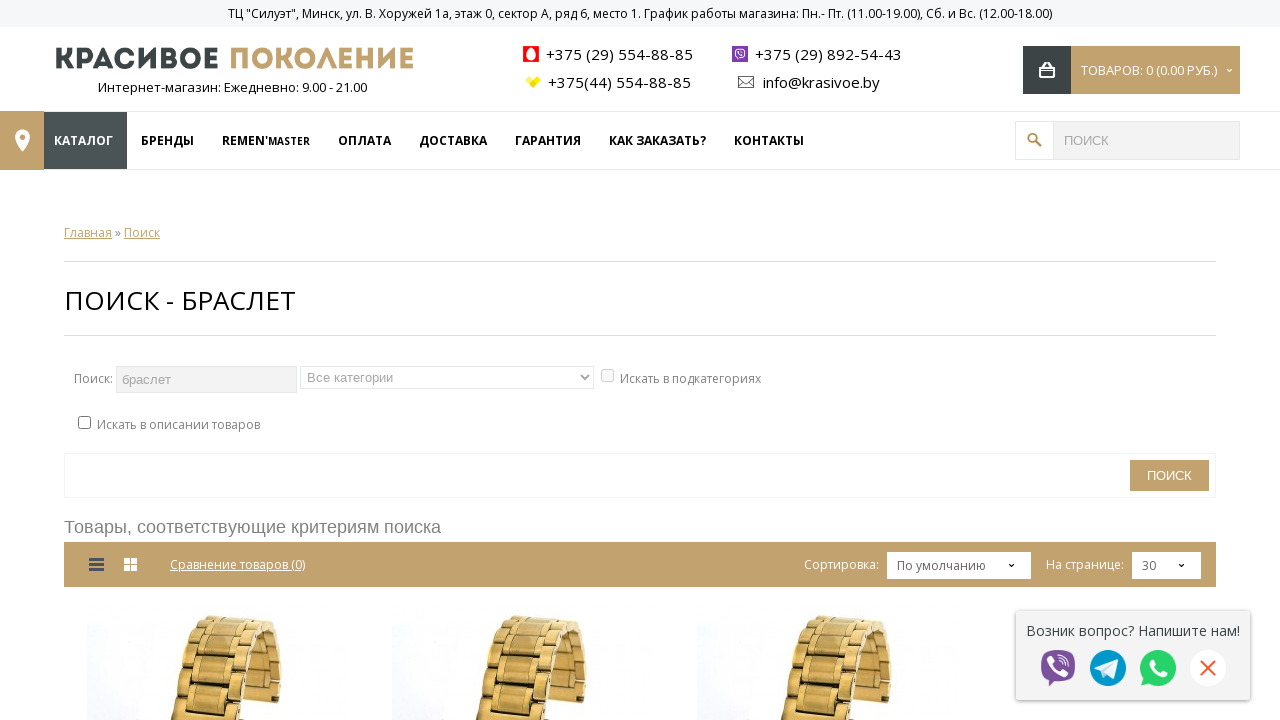

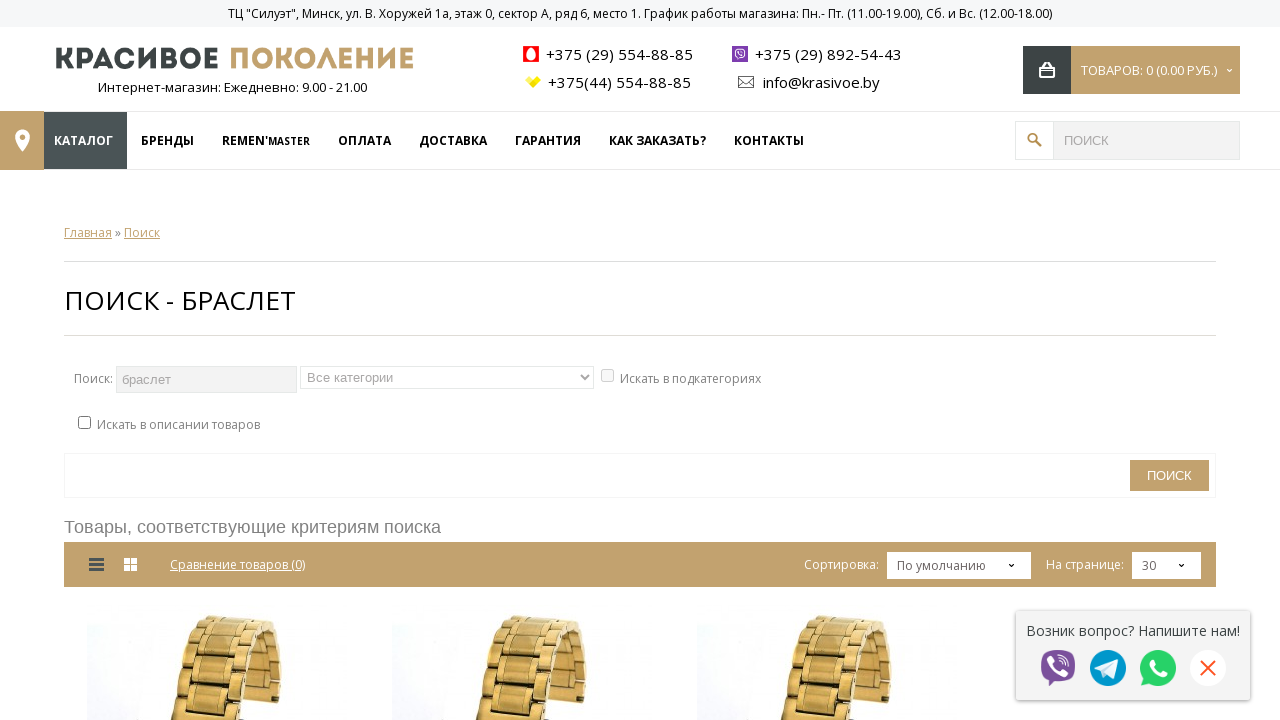